Tests clicking a button that has a dynamically generated ID on the UI Testing Playground site to verify interaction with elements that have non-static identifiers.

Starting URL: http://uitestingplayground.com/dynamicid

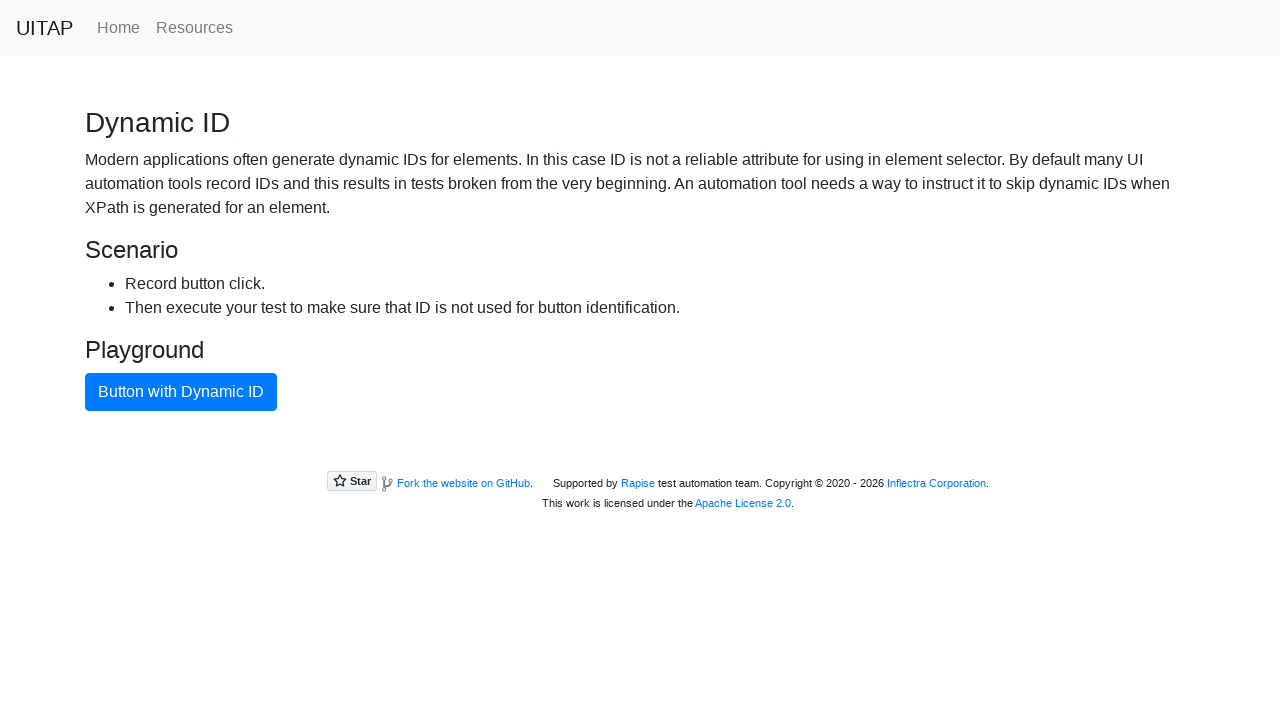

Located button with dynamic ID using role and name
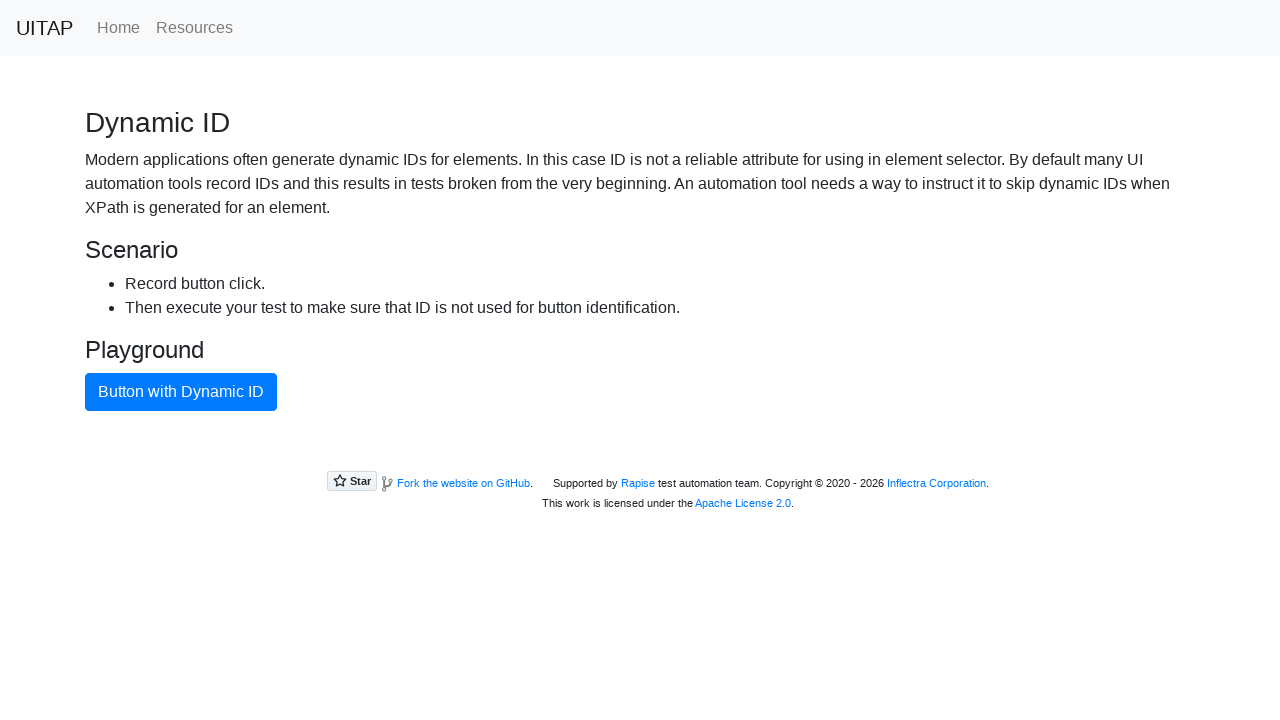

Button with dynamic ID became visible
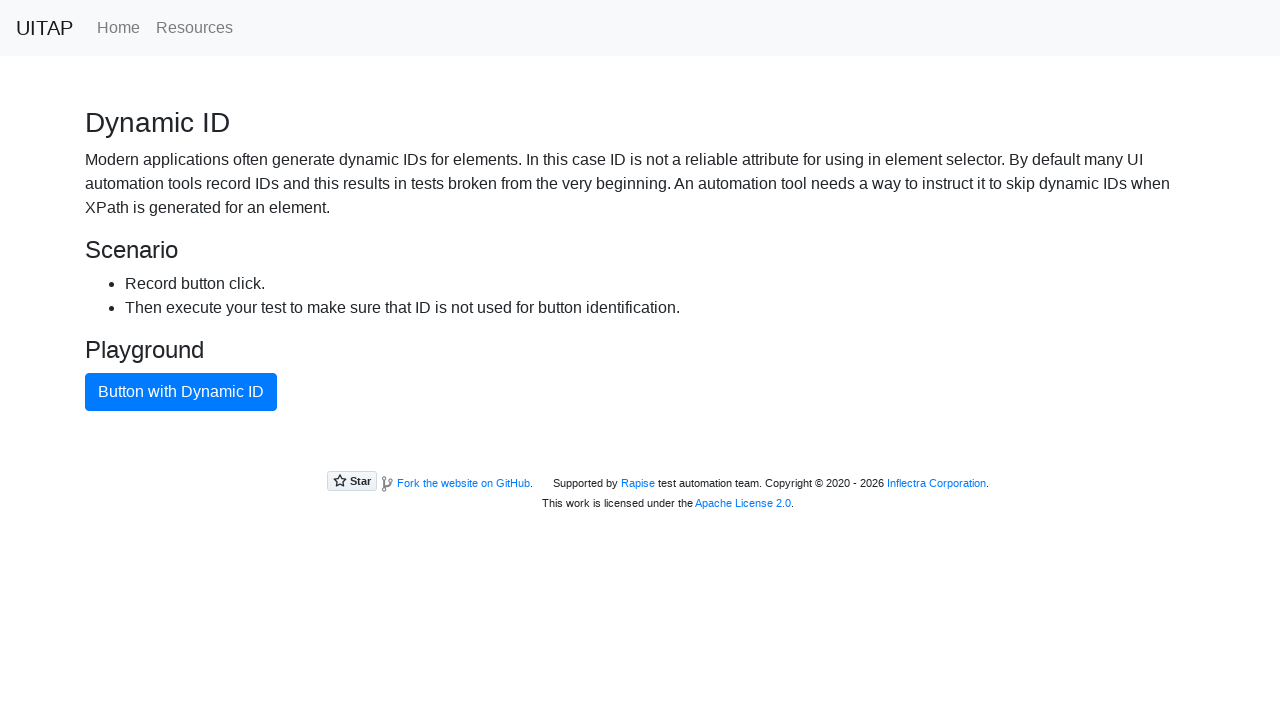

Clicked button with dynamic ID at (181, 392) on internal:role=button[name="Button with Dynamic ID"i]
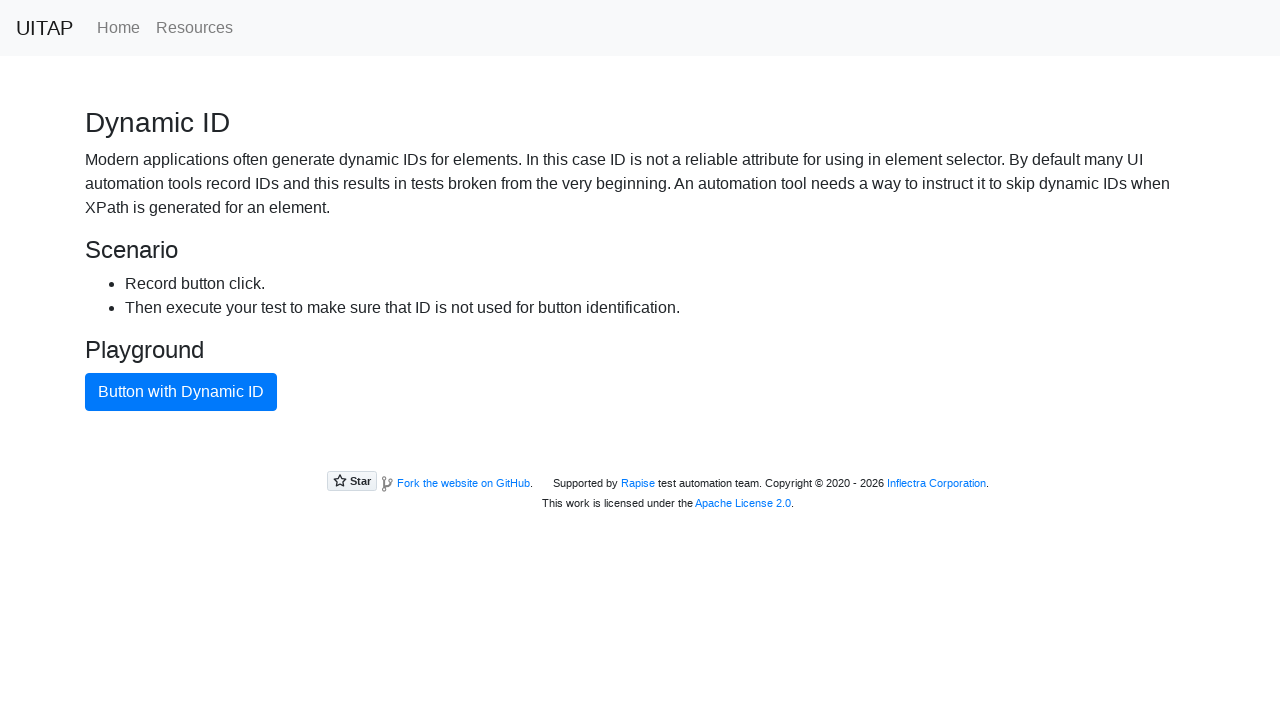

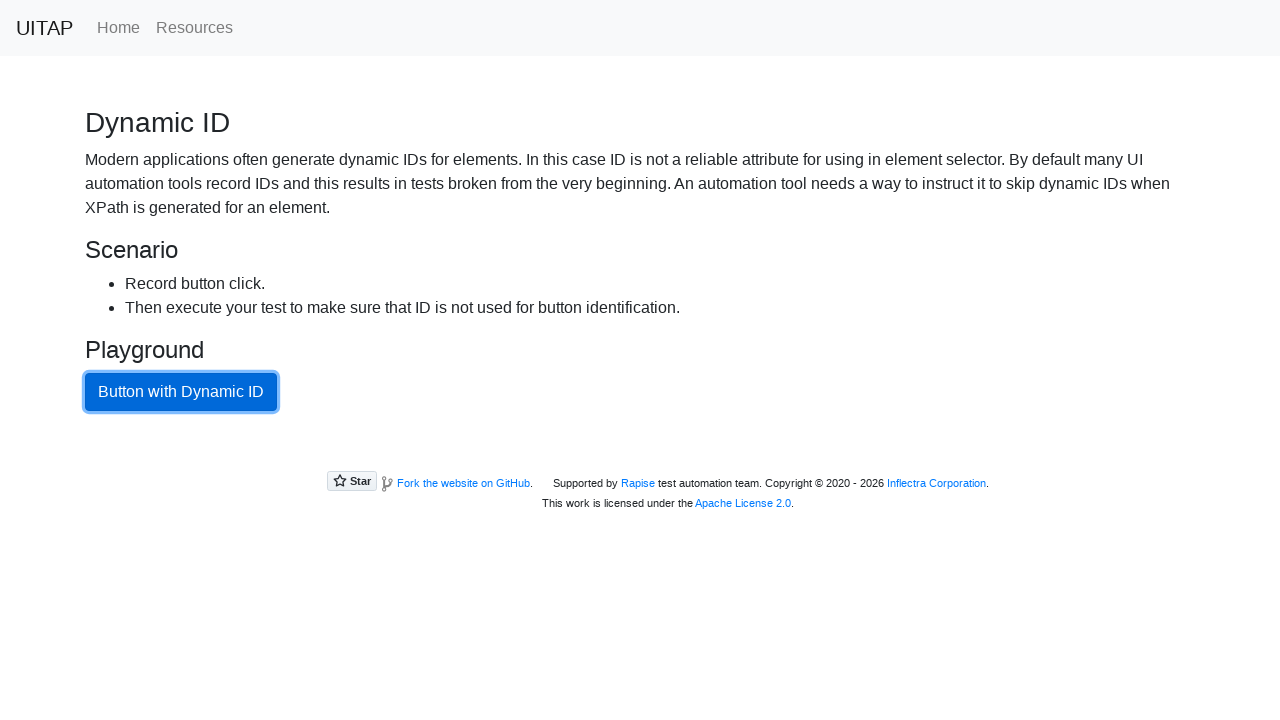